Tests the search functionality on a grocery shopping practice site by typing a search query, verifying that 4 products are displayed, and adding the 4th product to cart

Starting URL: https://rahulshettyacademy.com/seleniumPractise/#/

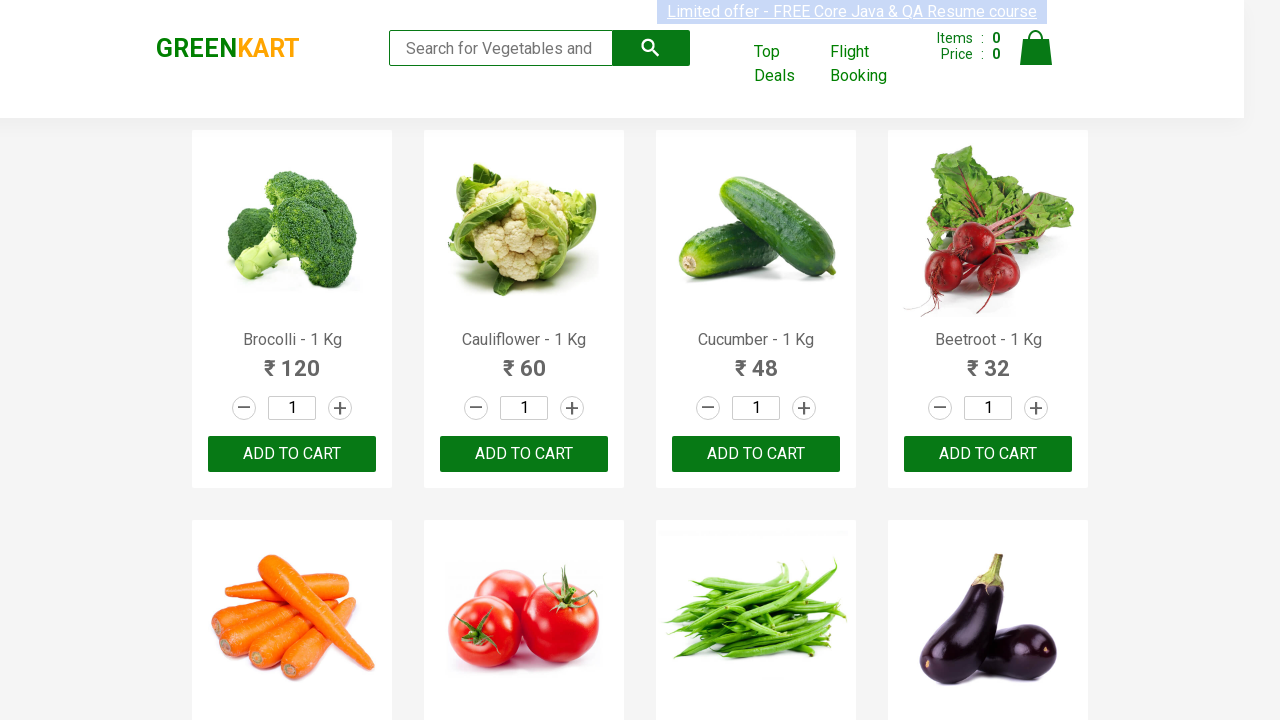

Filled search box with 'ca' on input[type='search']
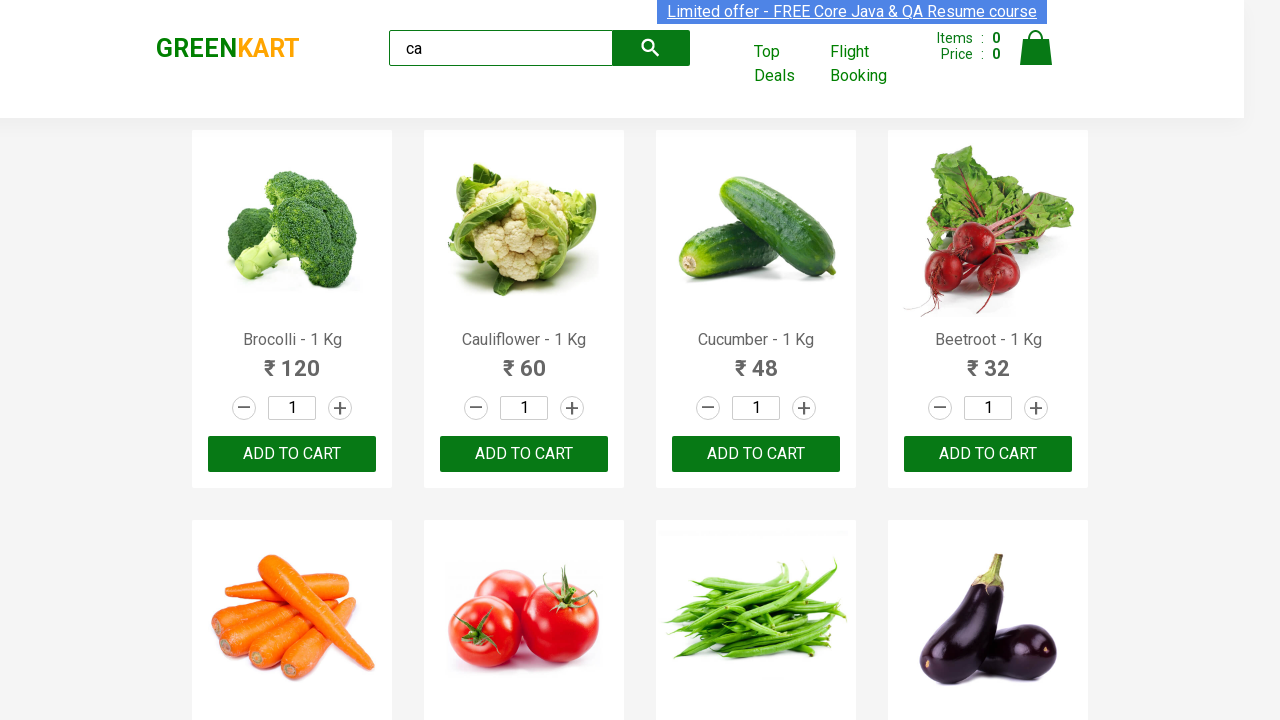

Waited 2000ms for search results to filter
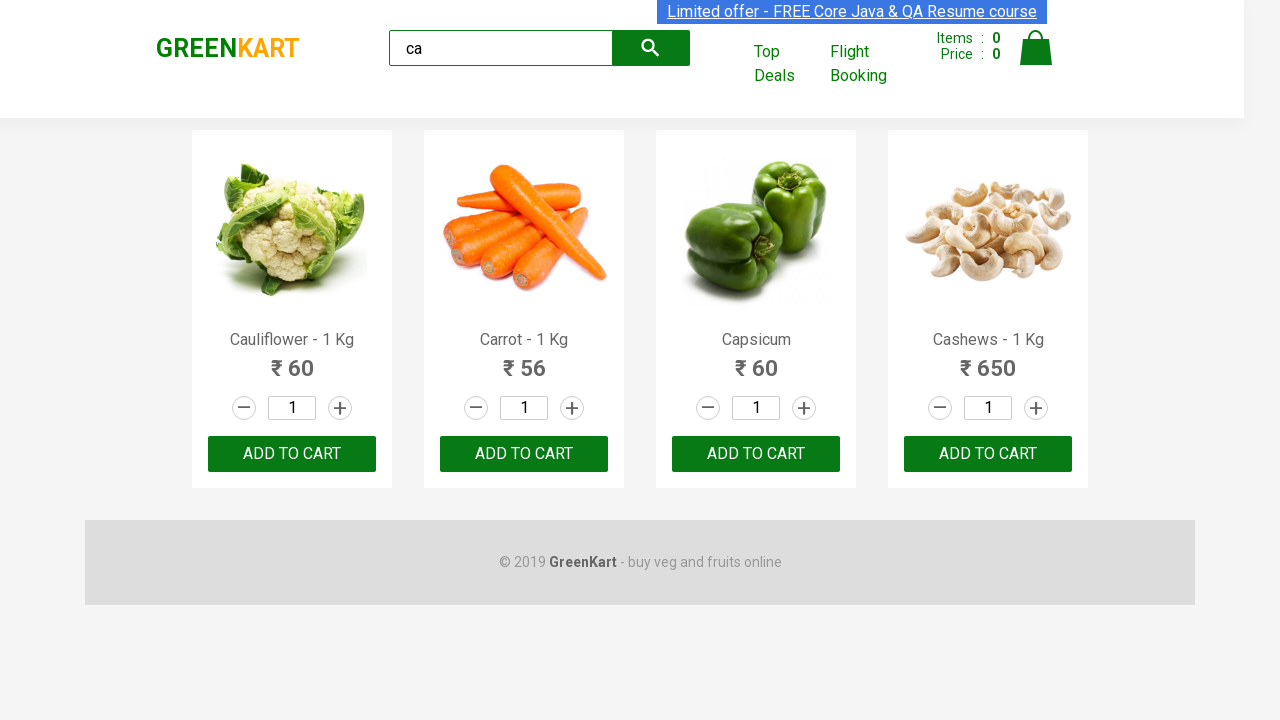

Waited for visible product elements to load
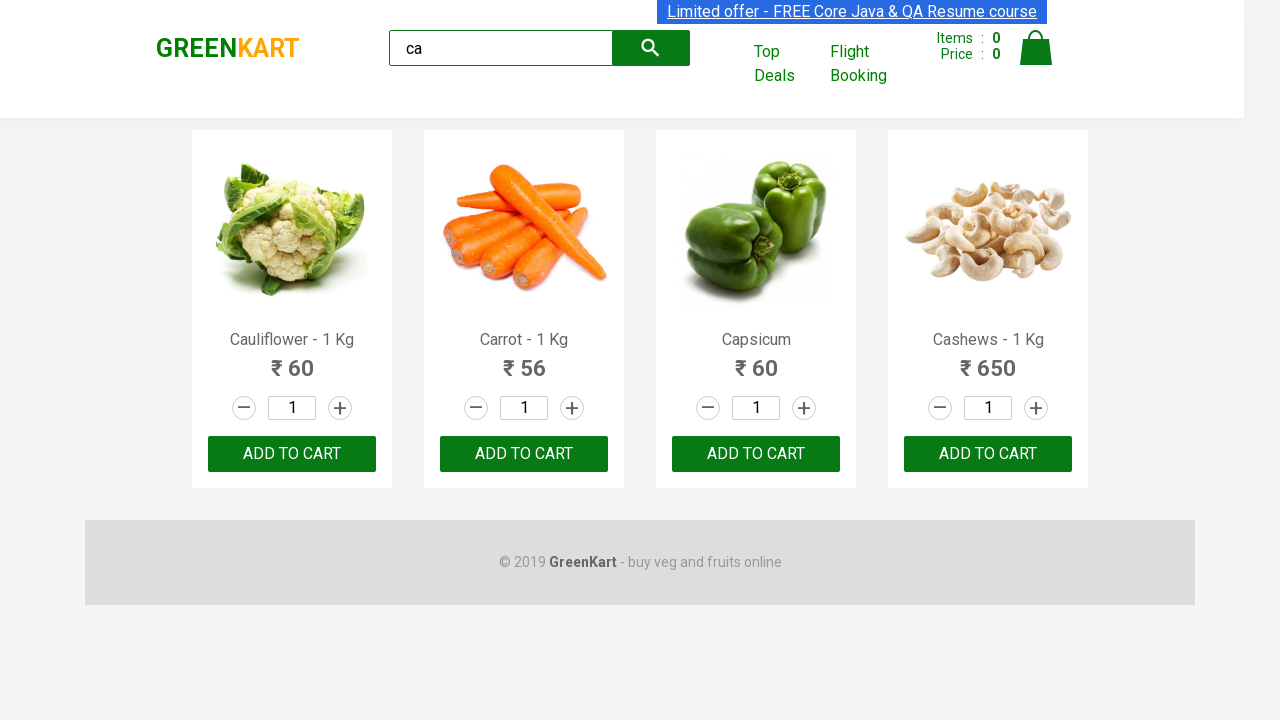

Located all visible product elements
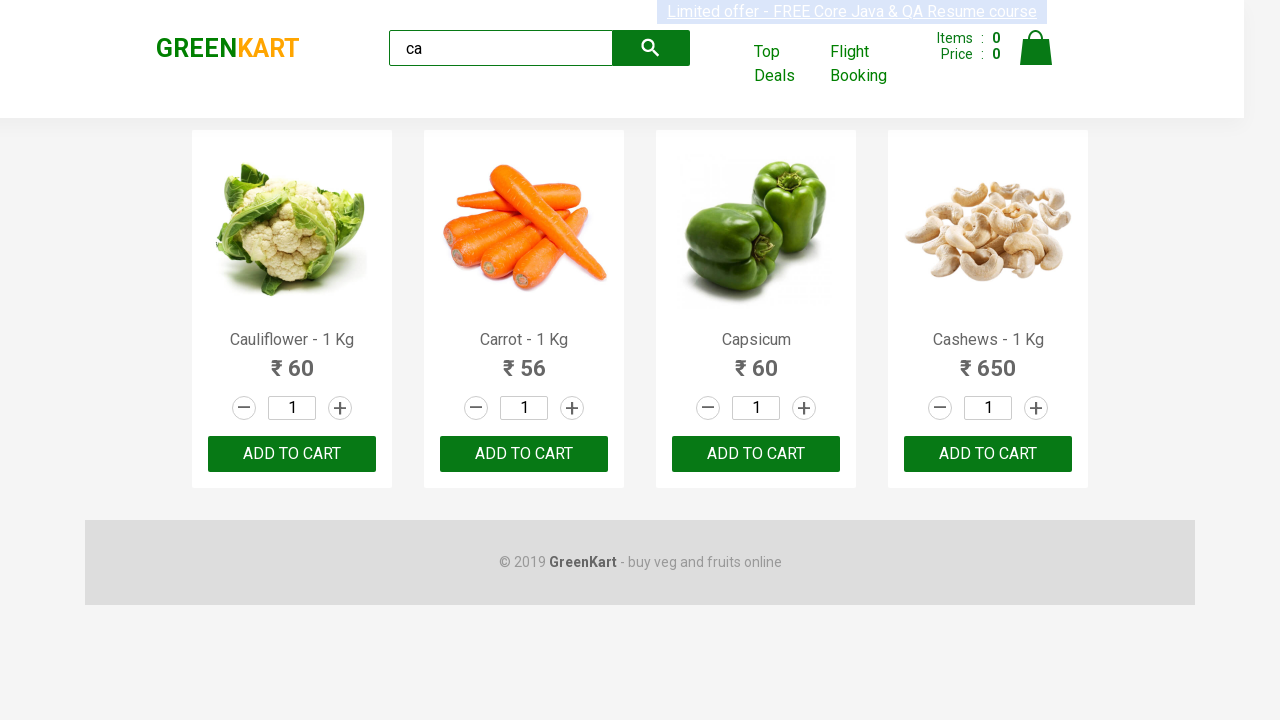

Verified that exactly 4 products are displayed
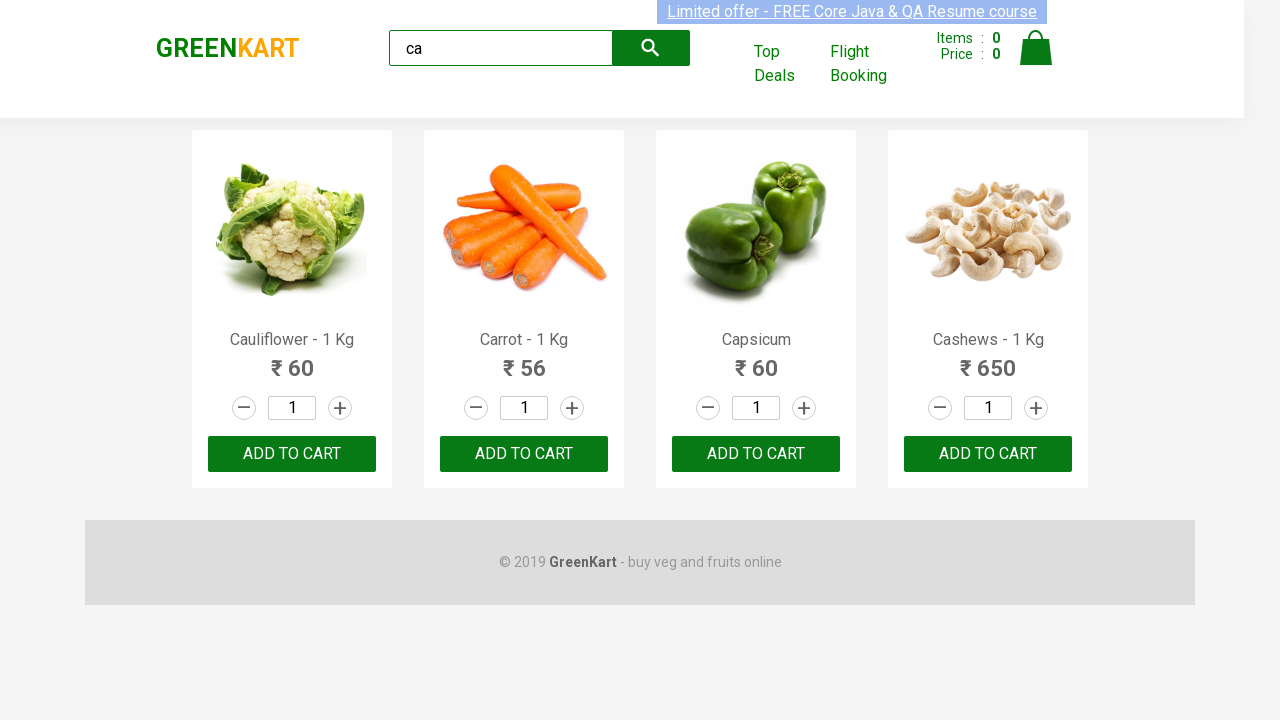

Clicked ADD TO CART button on the 4th product at (988, 454) on :nth-child(4) > .product-action > button
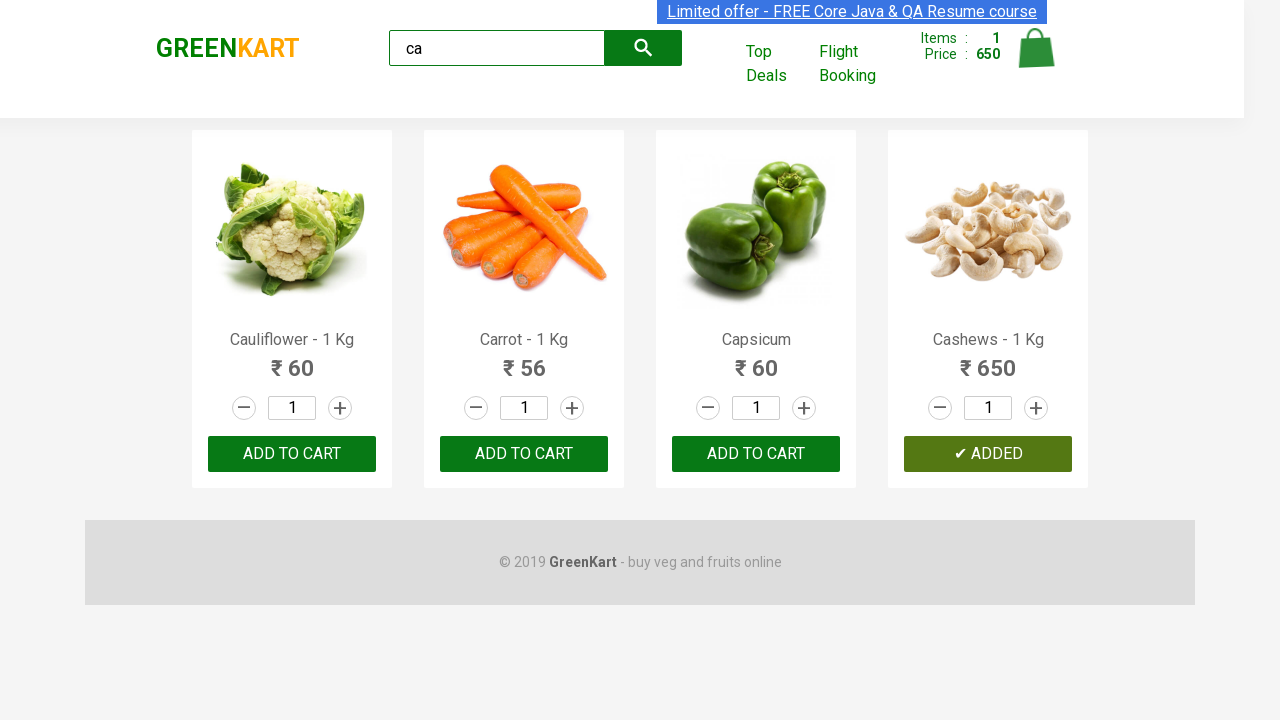

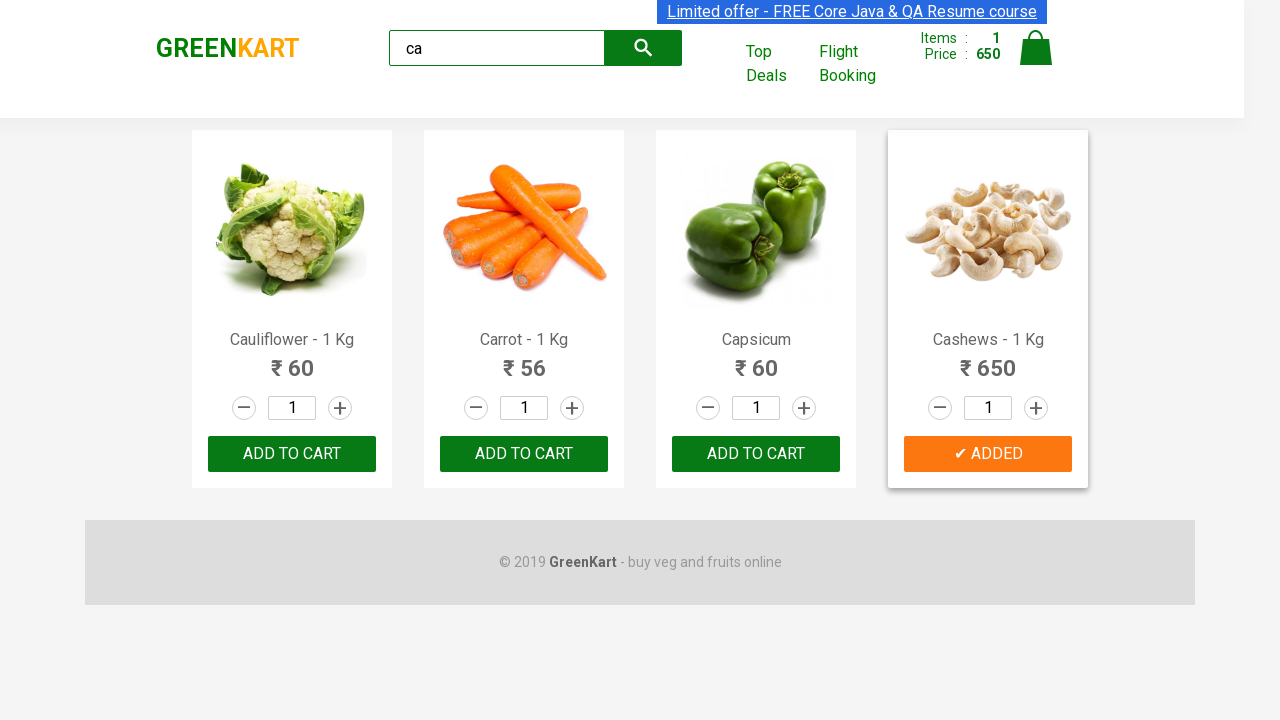